Tests inputting alphabet letters (abcdefgh) into the first number field of the calculator

Starting URL: https://testsheepnz.github.io/BasicCalculator

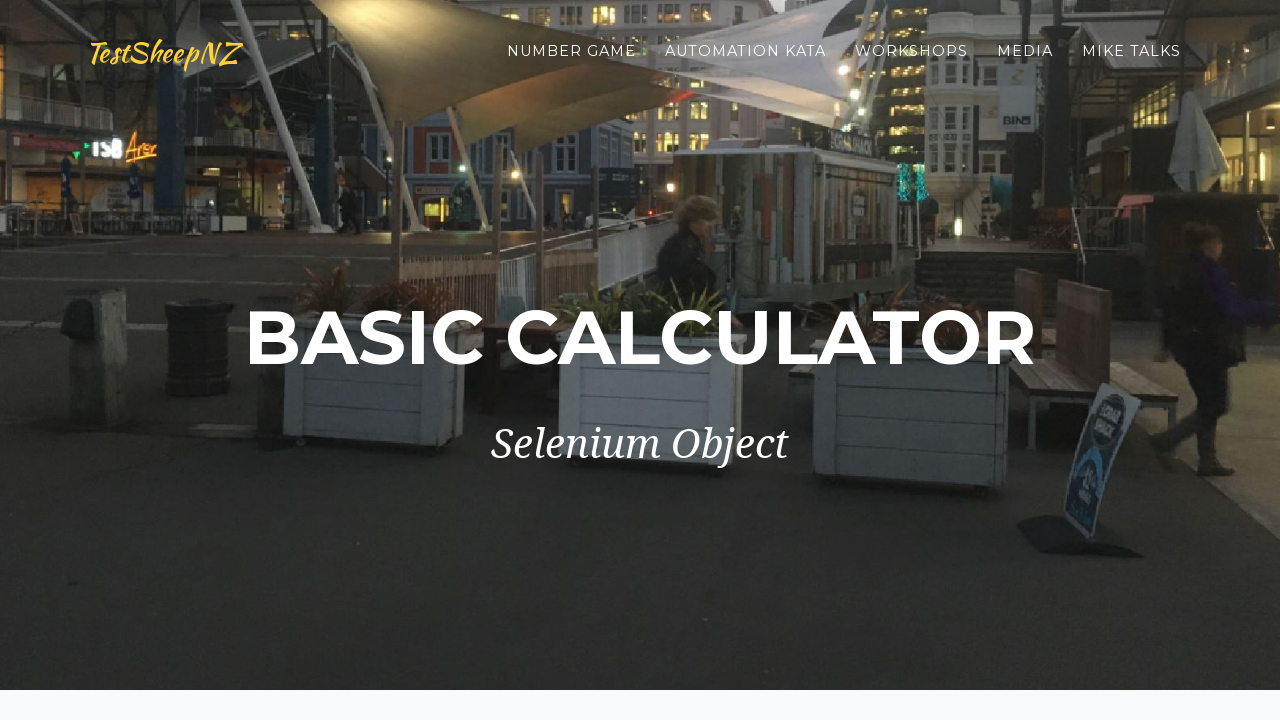

Selected 'Prototype' build version from dropdown on #selectBuild
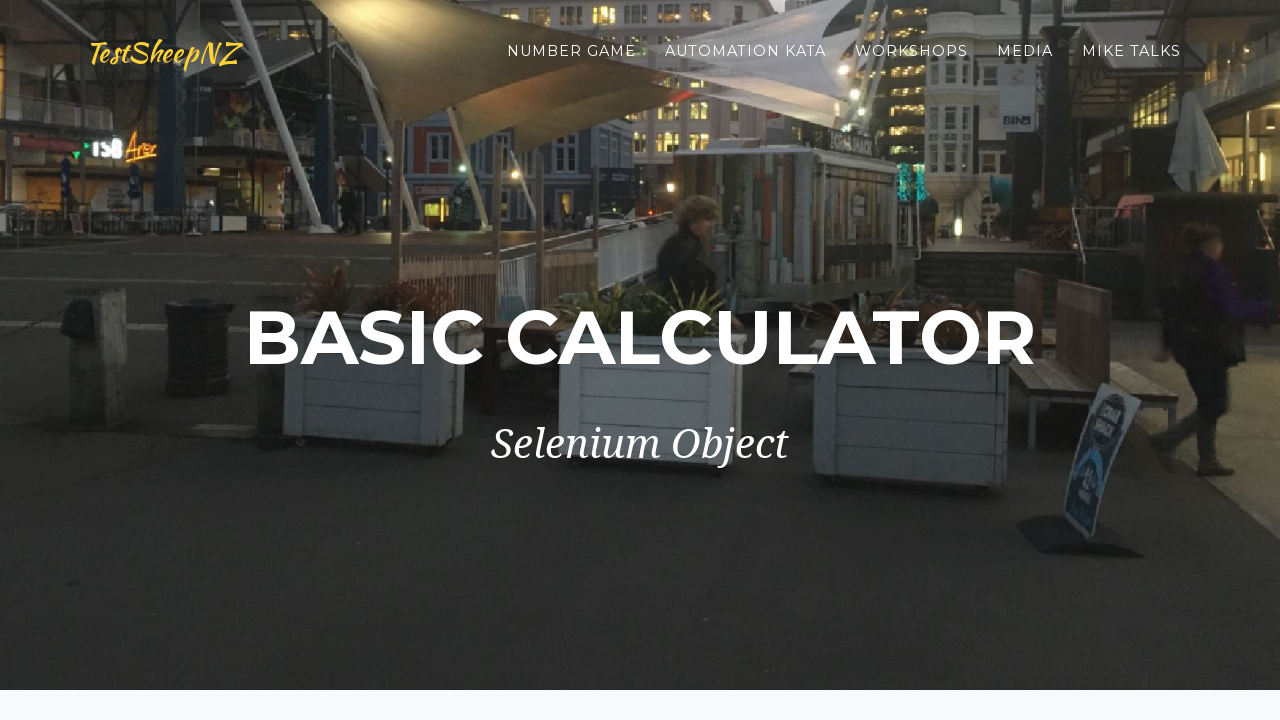

Typed alphabet letters 'abcdefgh' into first number field on #number1Field
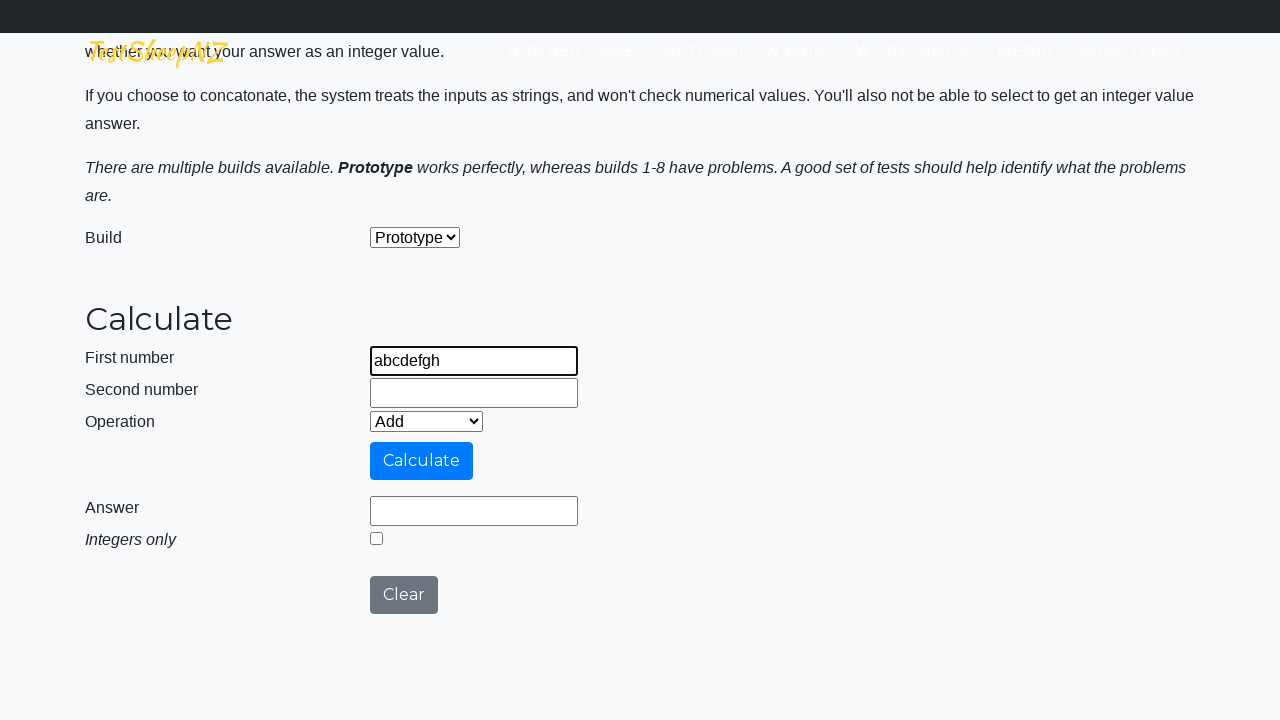

Verified that first number field contains 'abcdefgh'
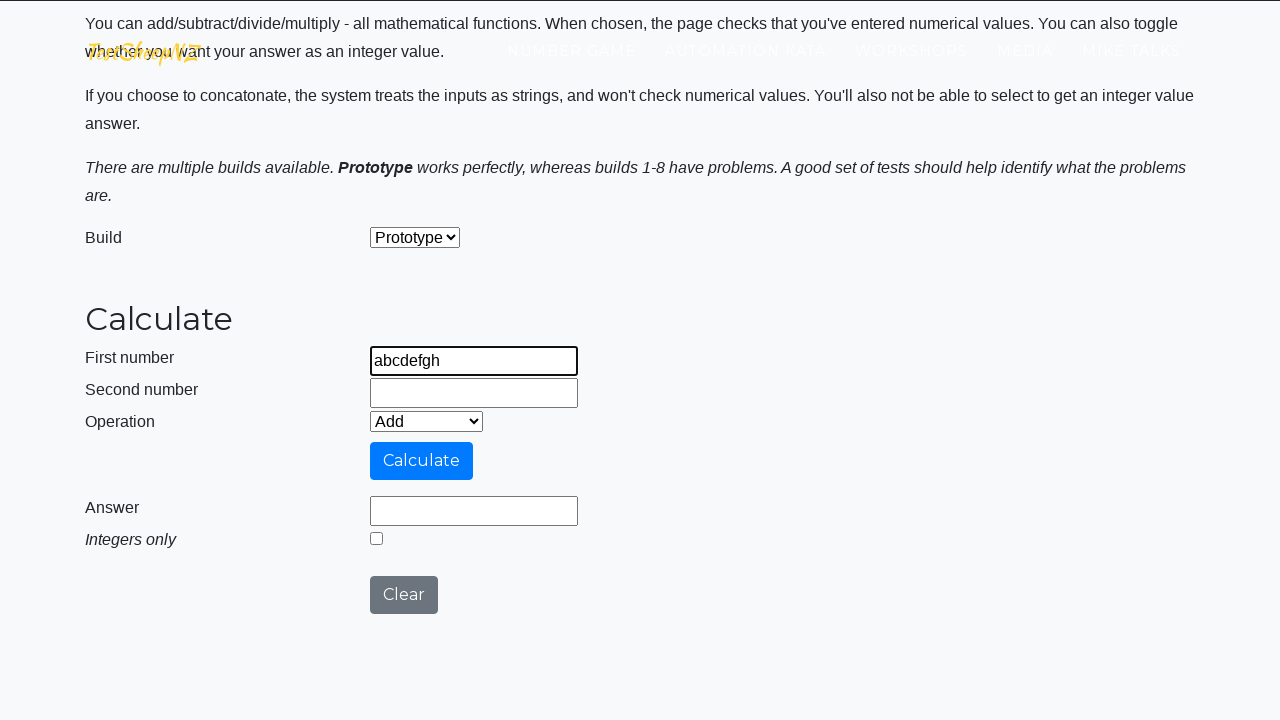

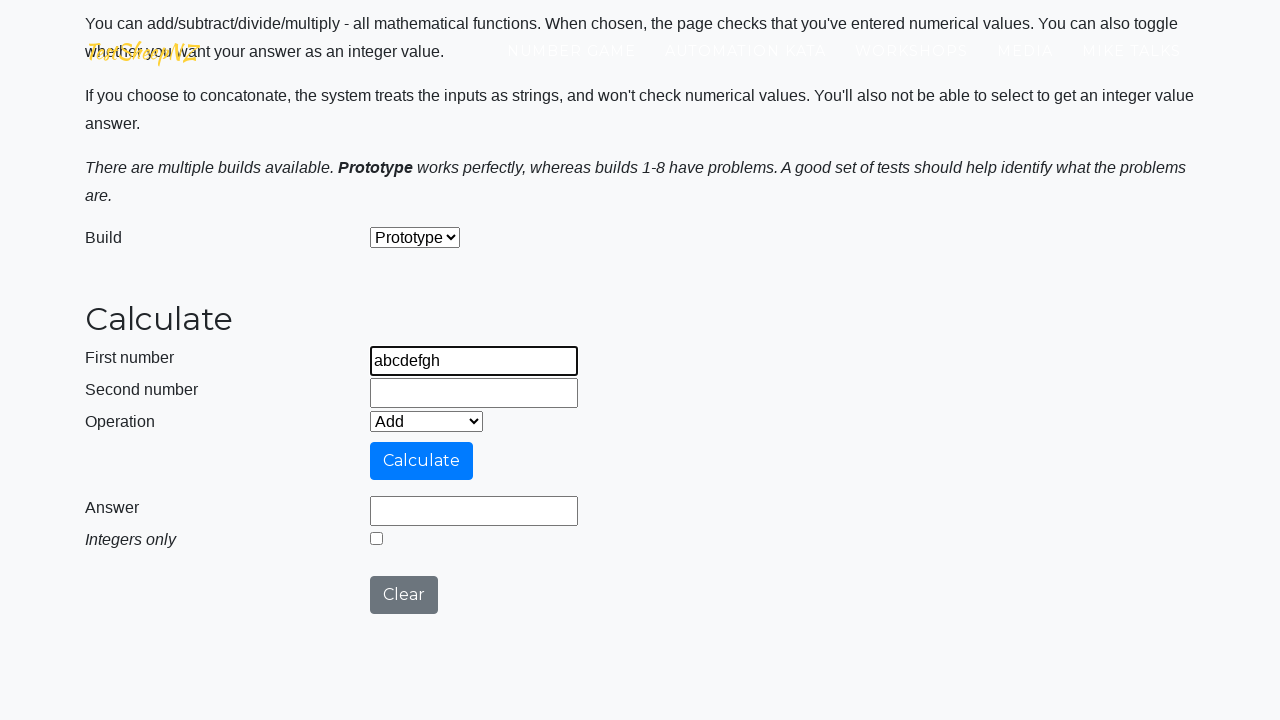